Tests form submission with valid data including first name, last name, age, notes, and country selection to verify validation passes

Starting URL: https://testpages.eviltester.com/styled/validation/input-validation.html

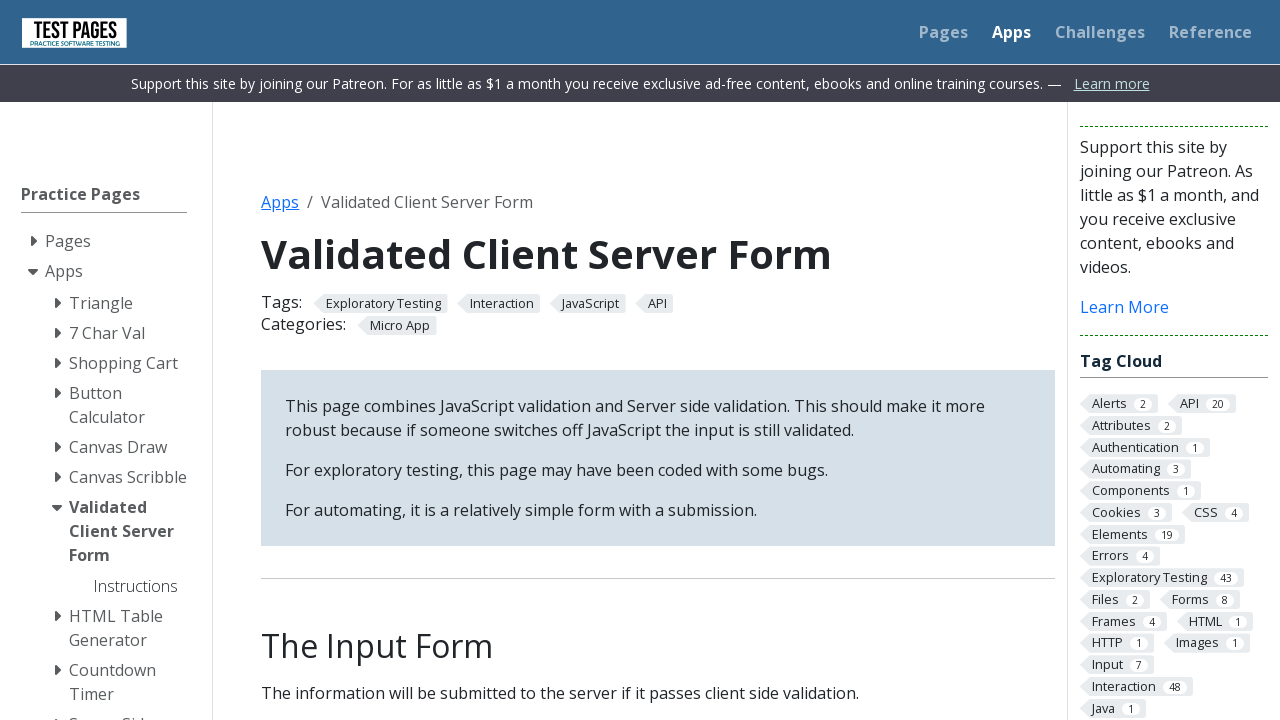

Filled first name field with 'Kassandra' on internal:label="First name:"i
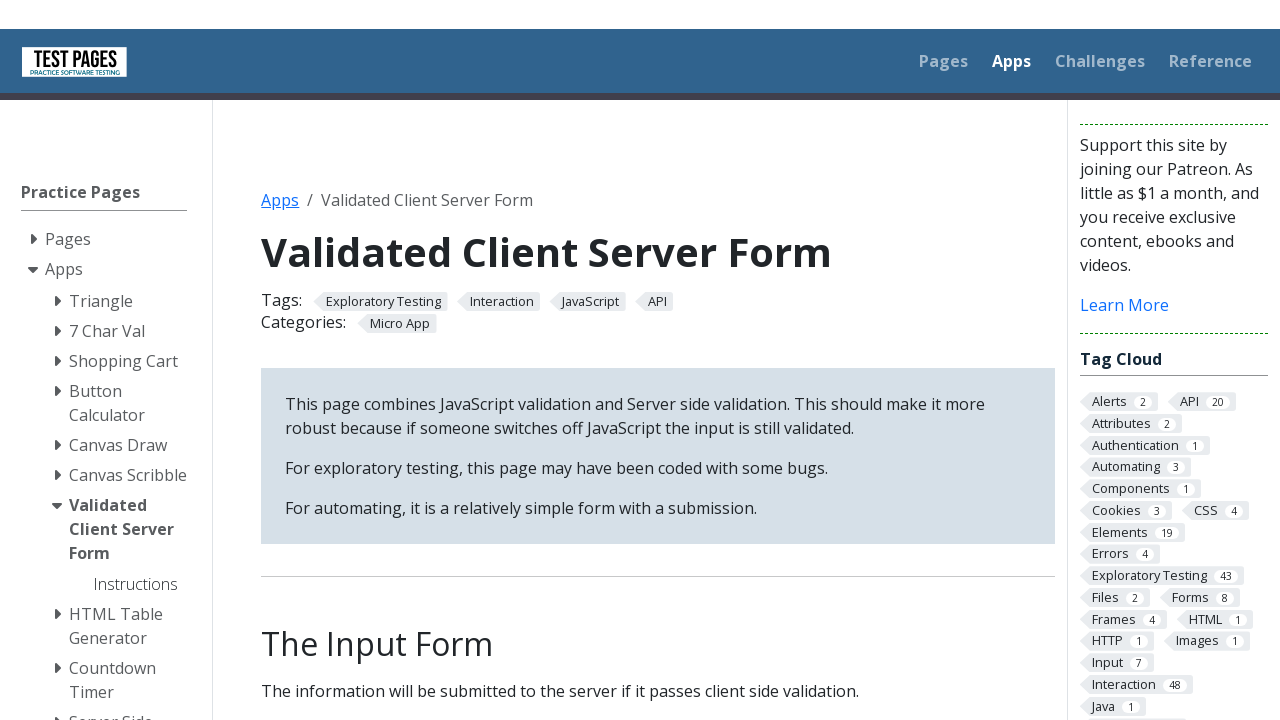

Filled last name field with 'Wojciechowska' on internal:label="Last name:"i
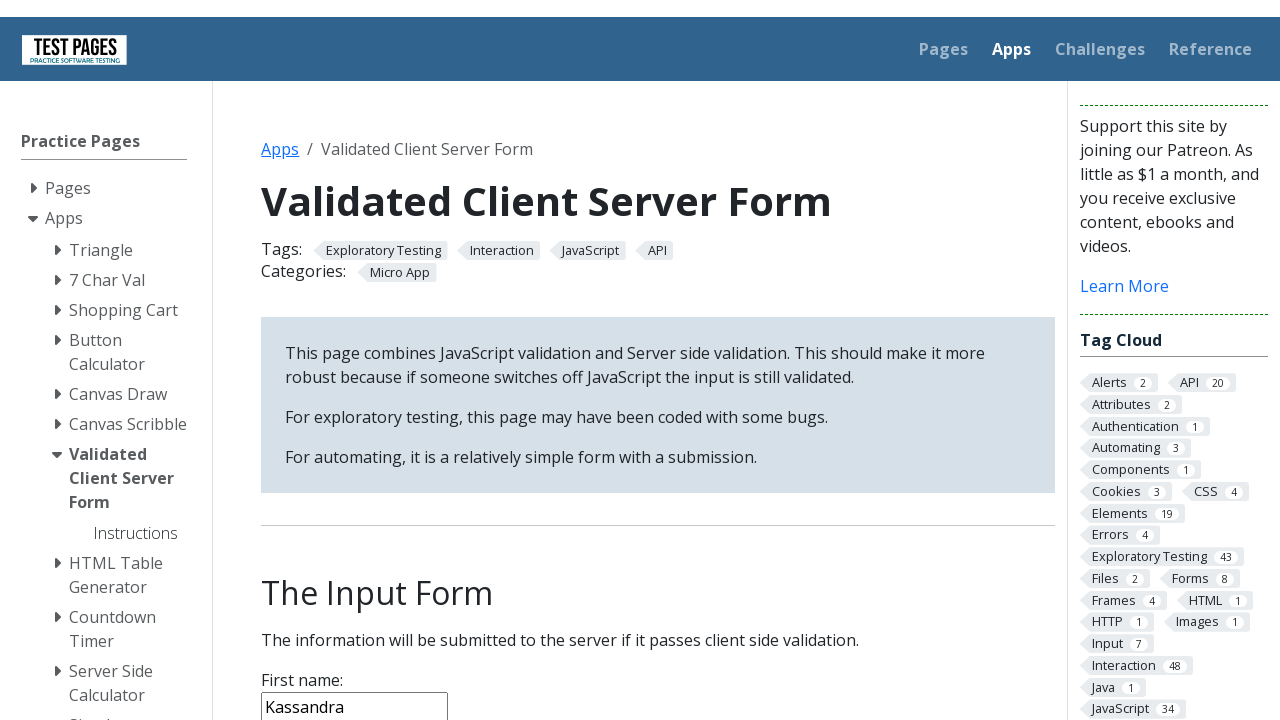

Filled age field with '25' on internal:label="Age:"i
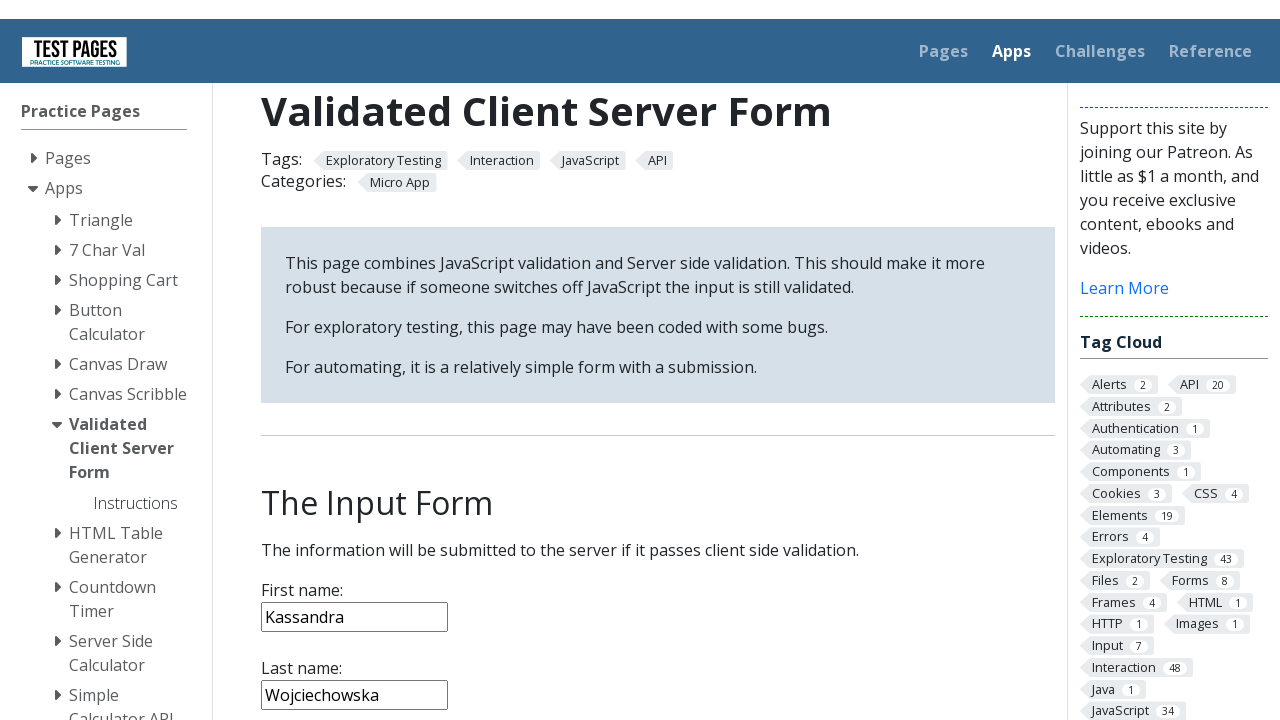

Filled notes field with 'Testing filling data' on internal:label="Notes:"i
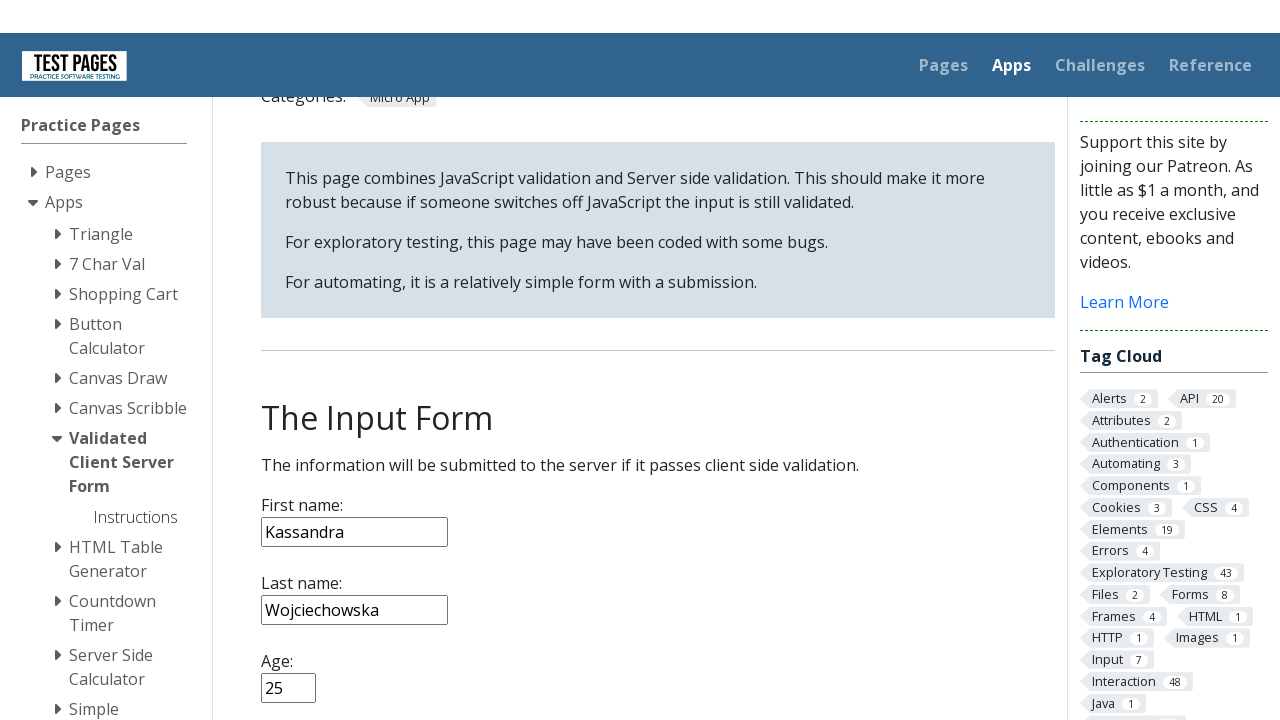

Selected 'Poland' from country dropdown on internal:role=combobox[name="Country:"i]
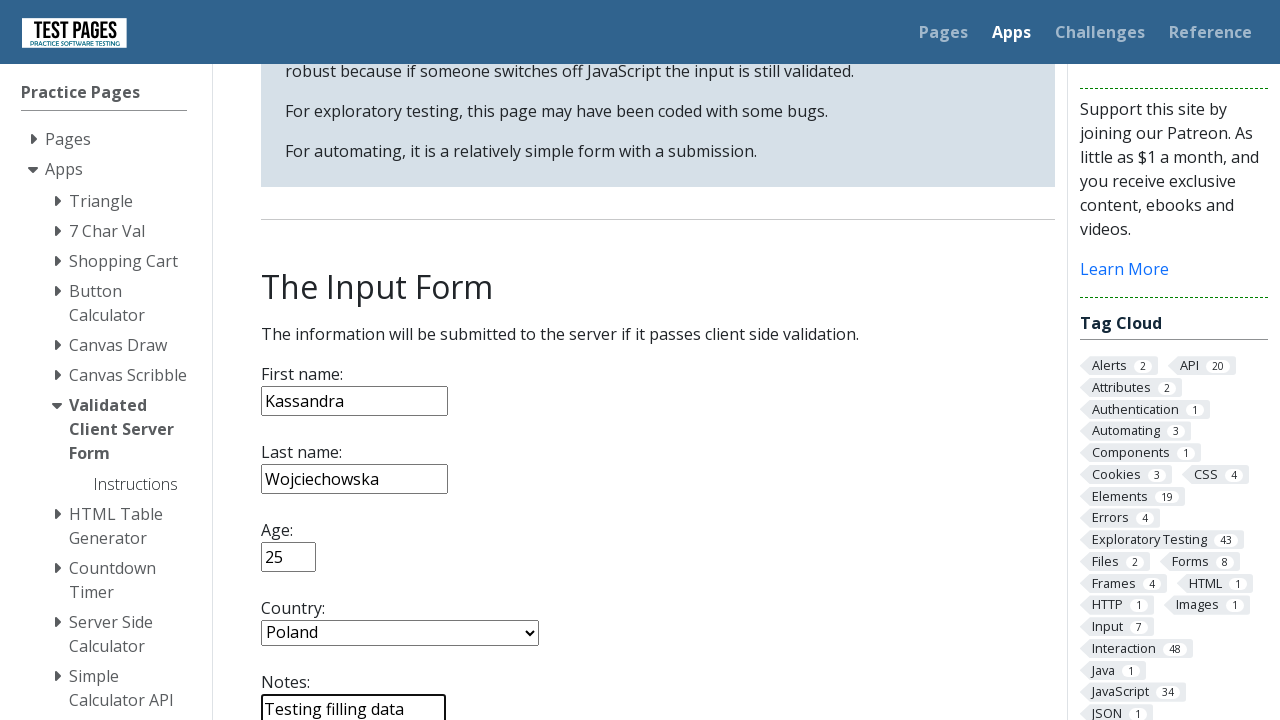

Clicked submit button to submit form at (296, 368) on internal:role=button[name="submit"i]
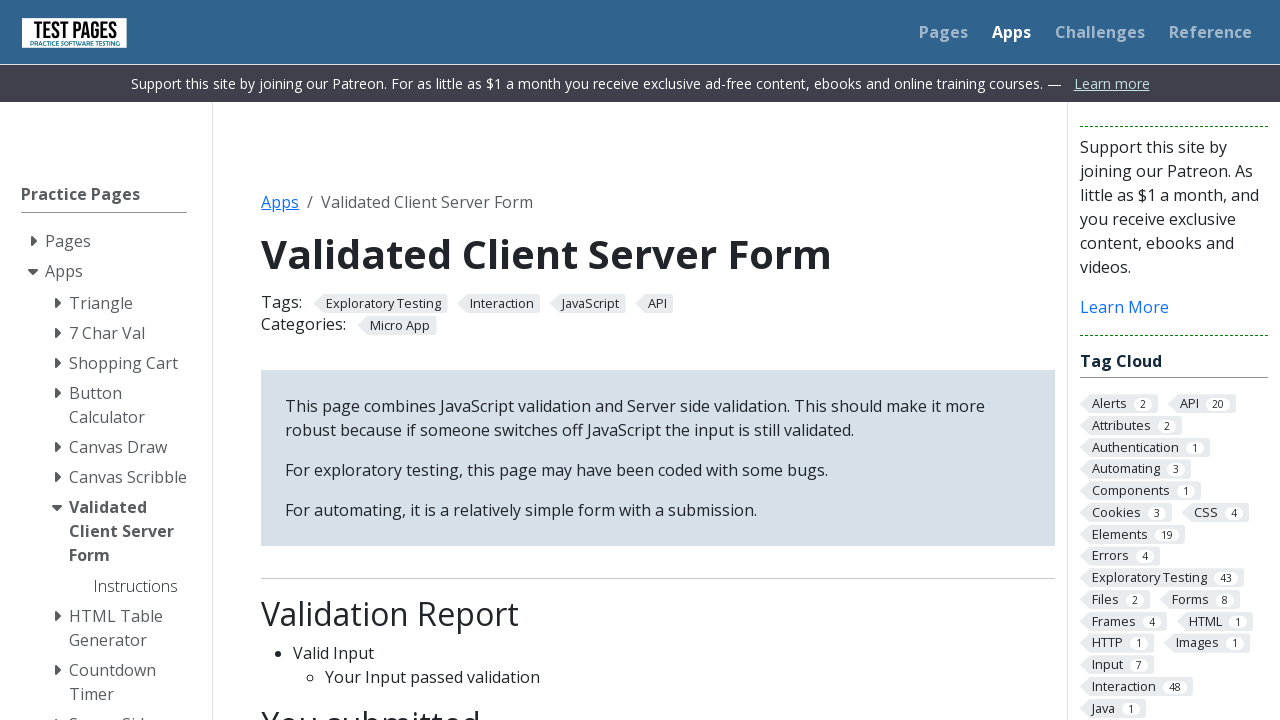

Verified validation success message appeared
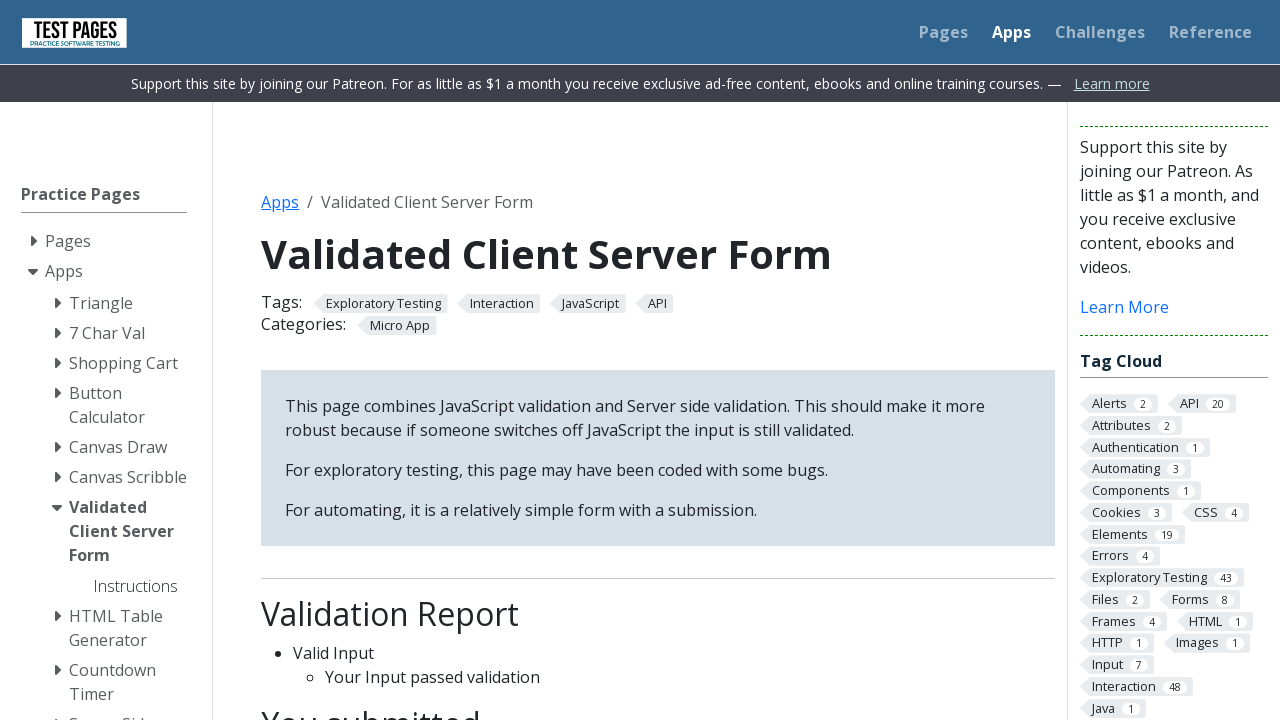

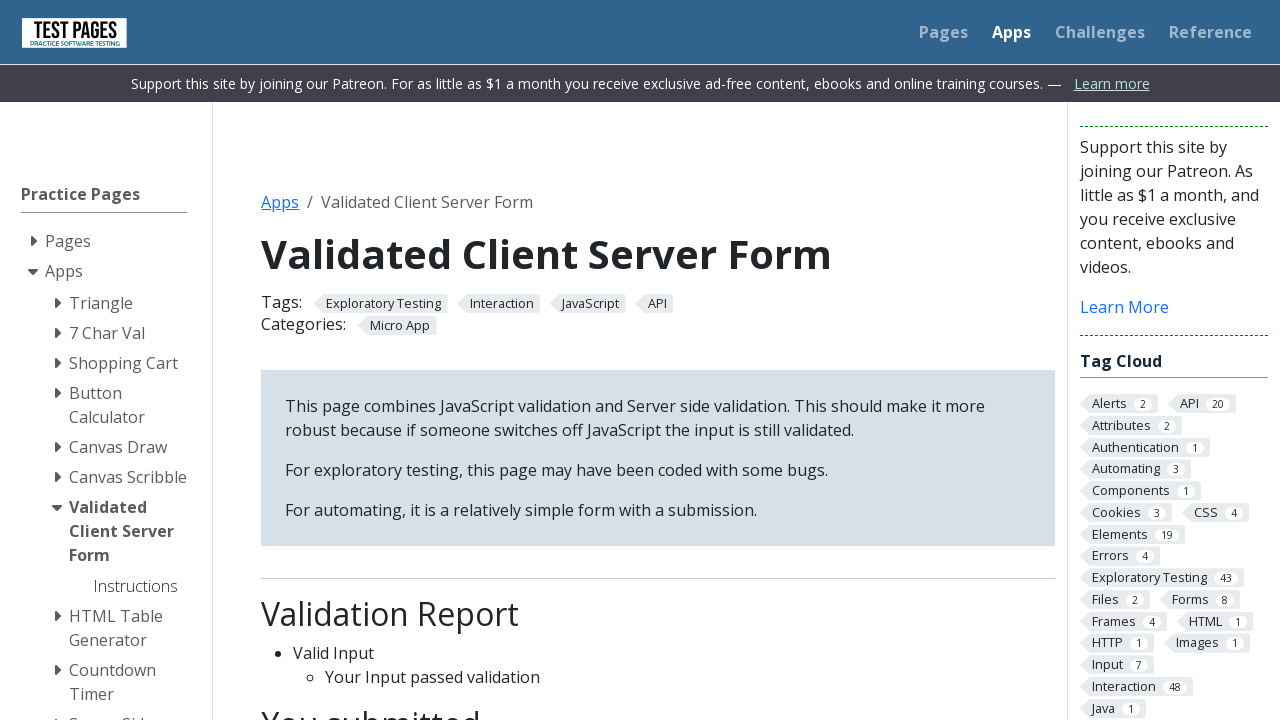